Tests marking individual todo items as complete by checking their checkboxes

Starting URL: https://demo.playwright.dev/todomvc

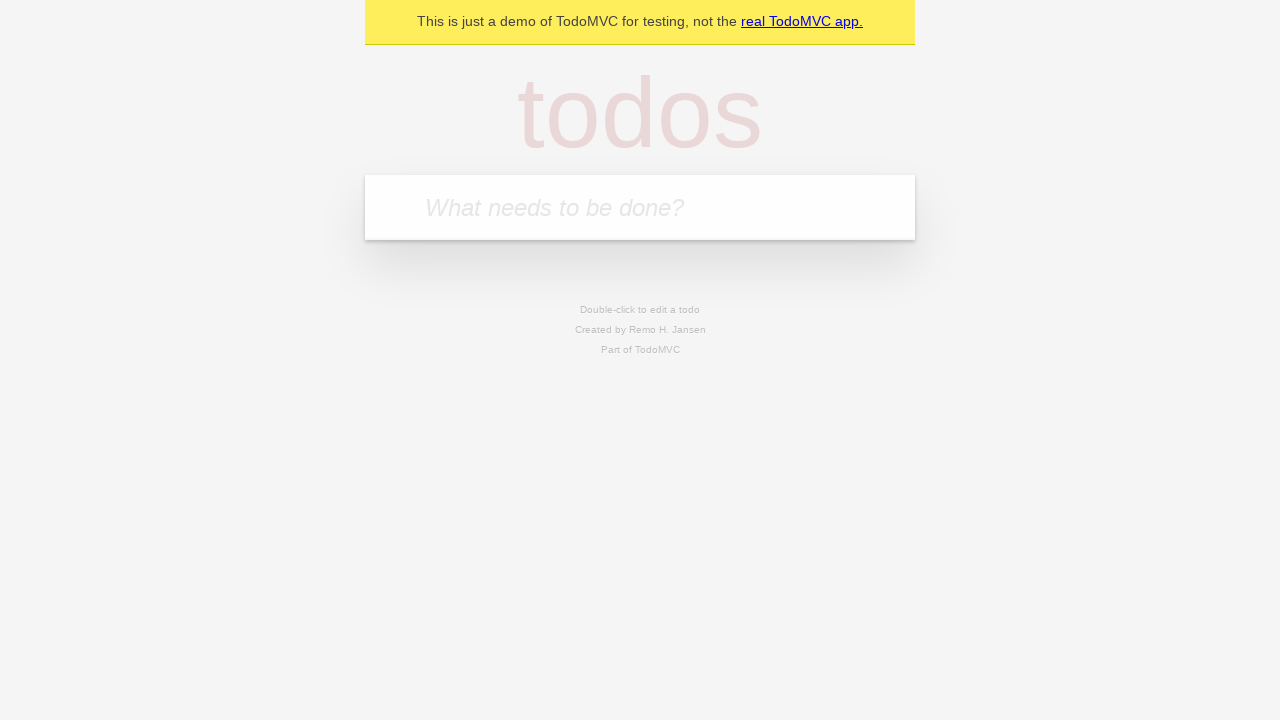

Located the 'What needs to be done?' input field
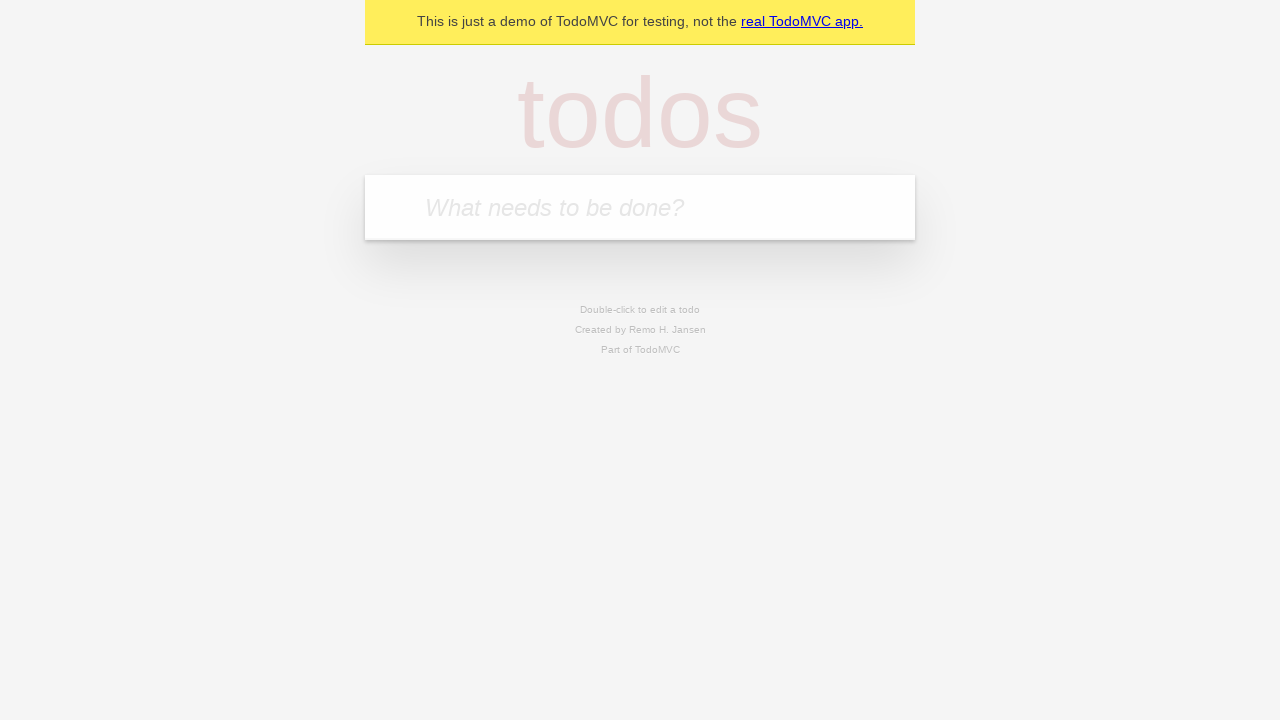

Filled input field with 'buy some cheese' on internal:attr=[placeholder="What needs to be done?"i]
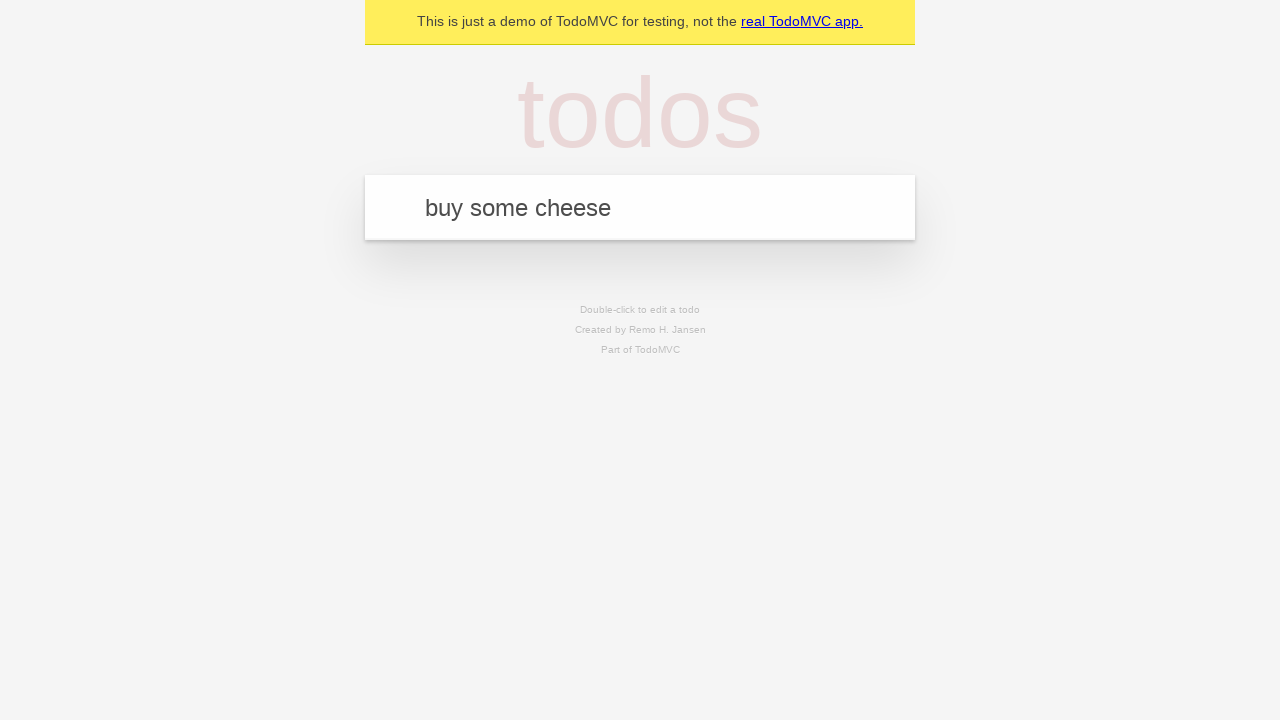

Pressed Enter to create todo item 'buy some cheese' on internal:attr=[placeholder="What needs to be done?"i]
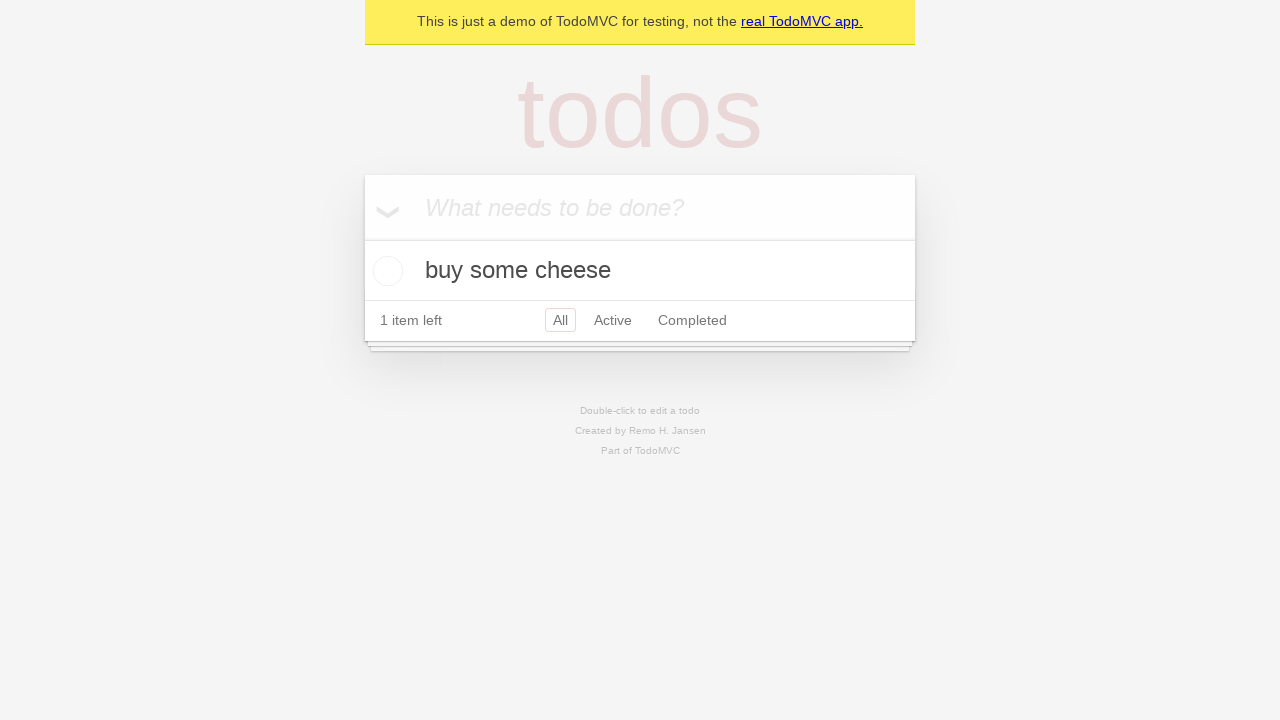

Filled input field with 'feed the cat' on internal:attr=[placeholder="What needs to be done?"i]
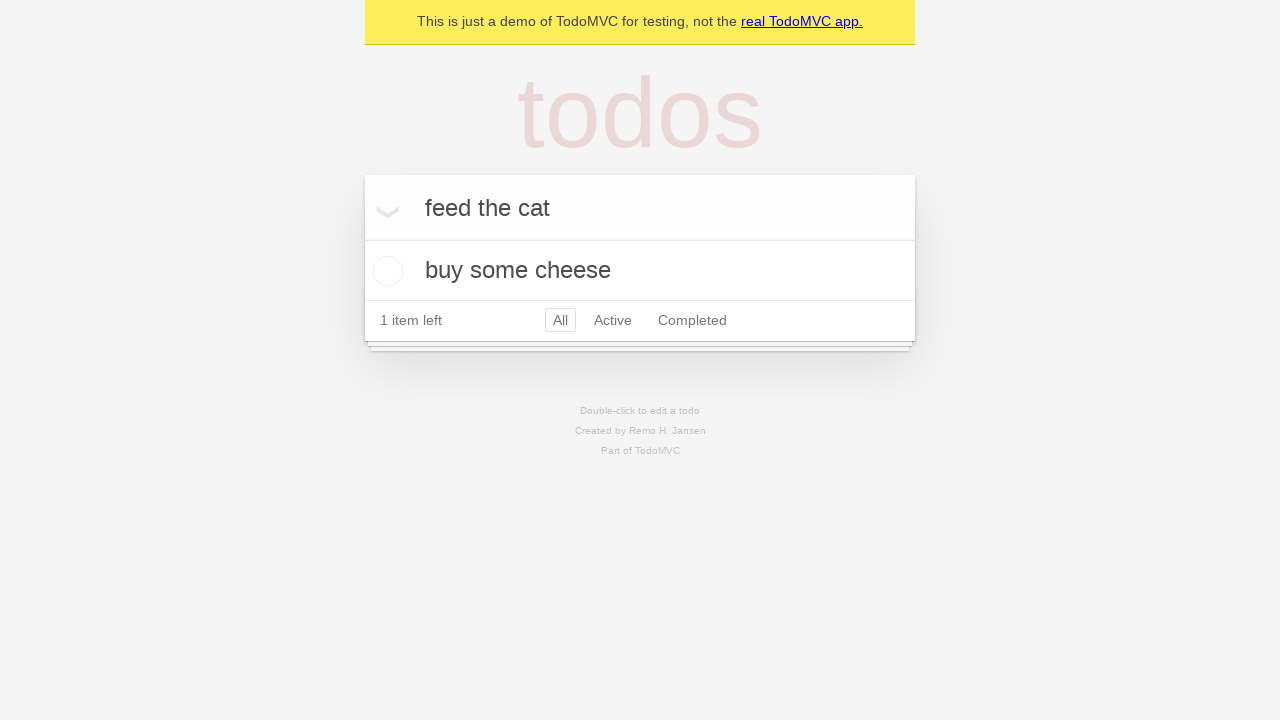

Pressed Enter to create todo item 'feed the cat' on internal:attr=[placeholder="What needs to be done?"i]
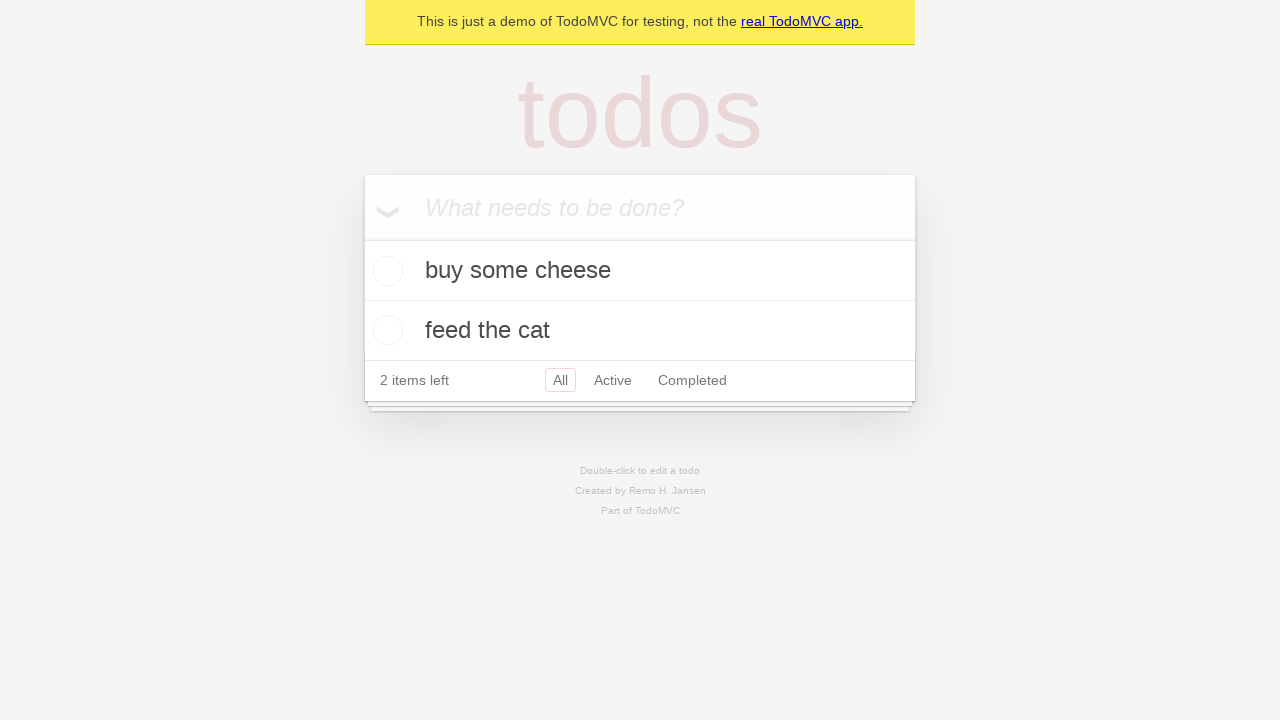

Located the first todo item
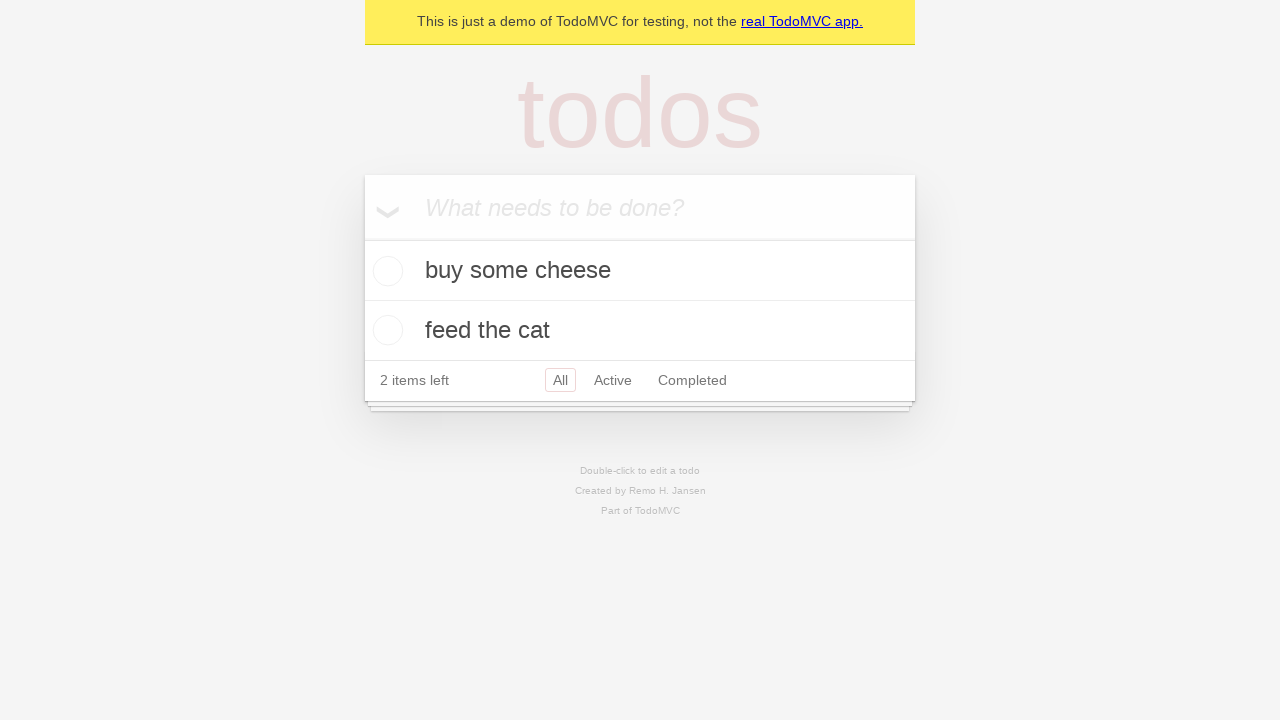

Checked the checkbox for the first todo item 'buy some cheese' at (385, 271) on internal:testid=[data-testid="todo-item"s] >> nth=0 >> internal:role=checkbox
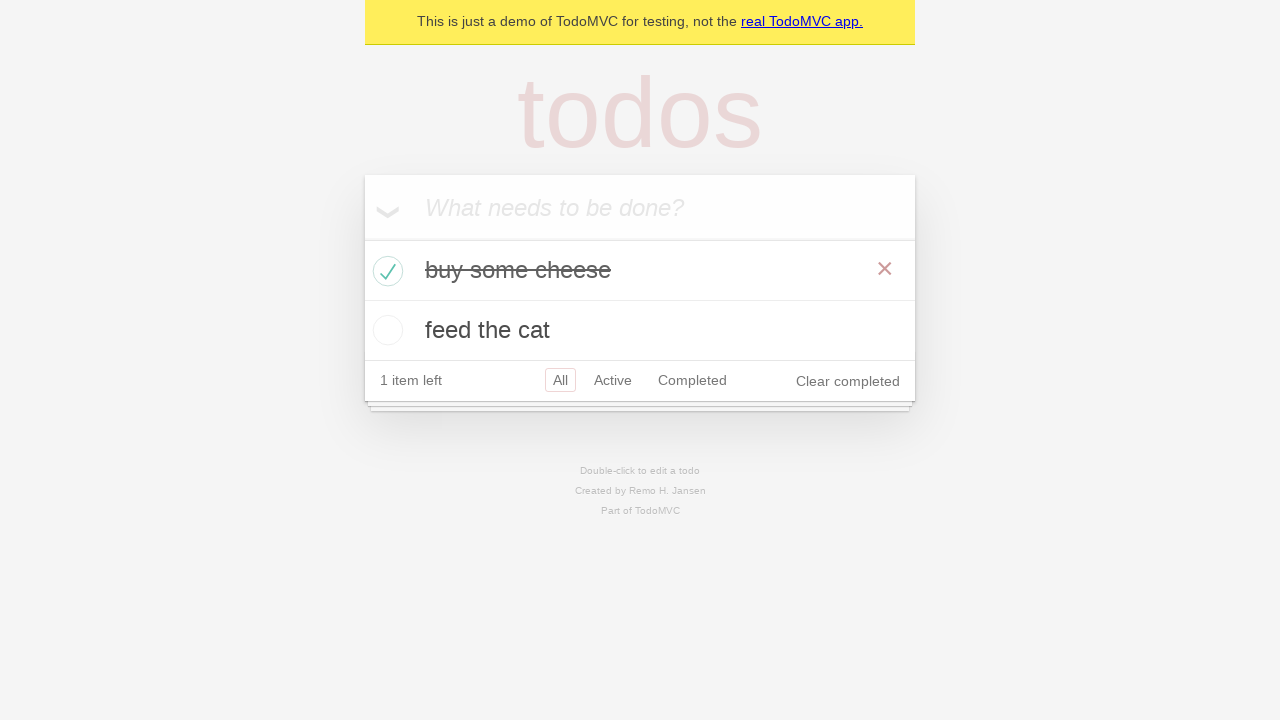

Located the second todo item
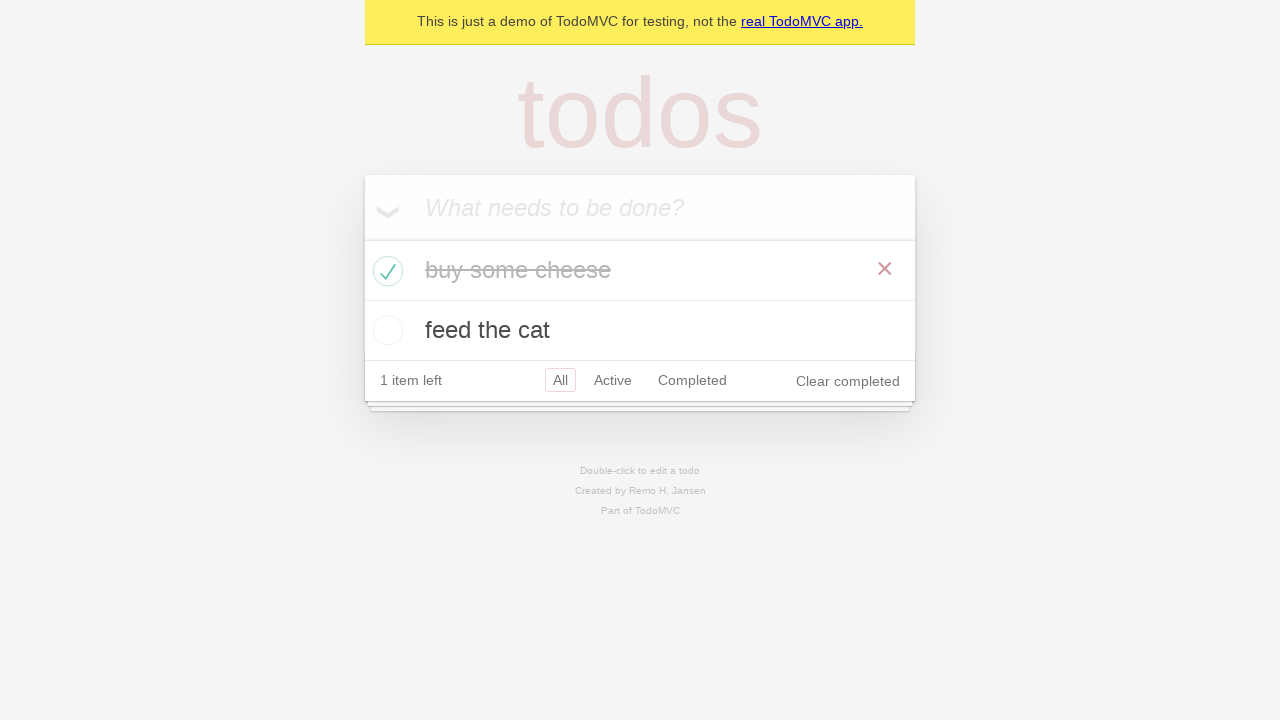

Checked the checkbox for the second todo item 'feed the cat' at (385, 330) on internal:testid=[data-testid="todo-item"s] >> nth=1 >> internal:role=checkbox
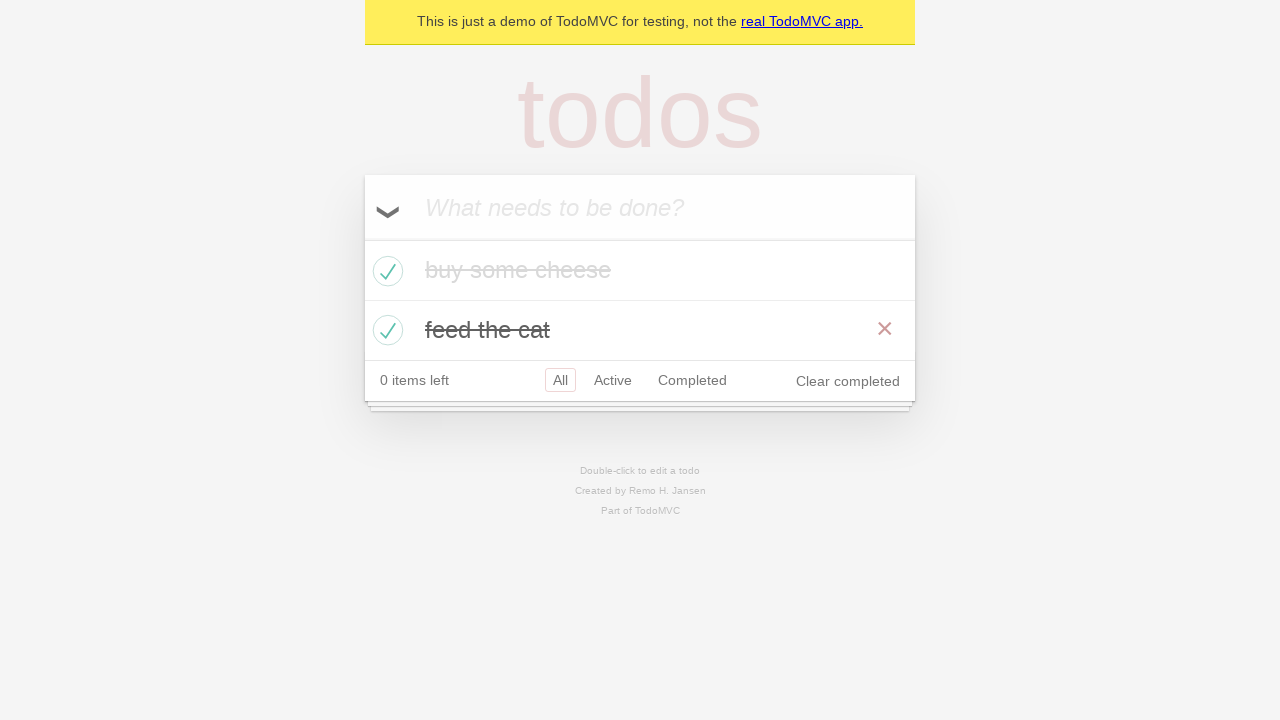

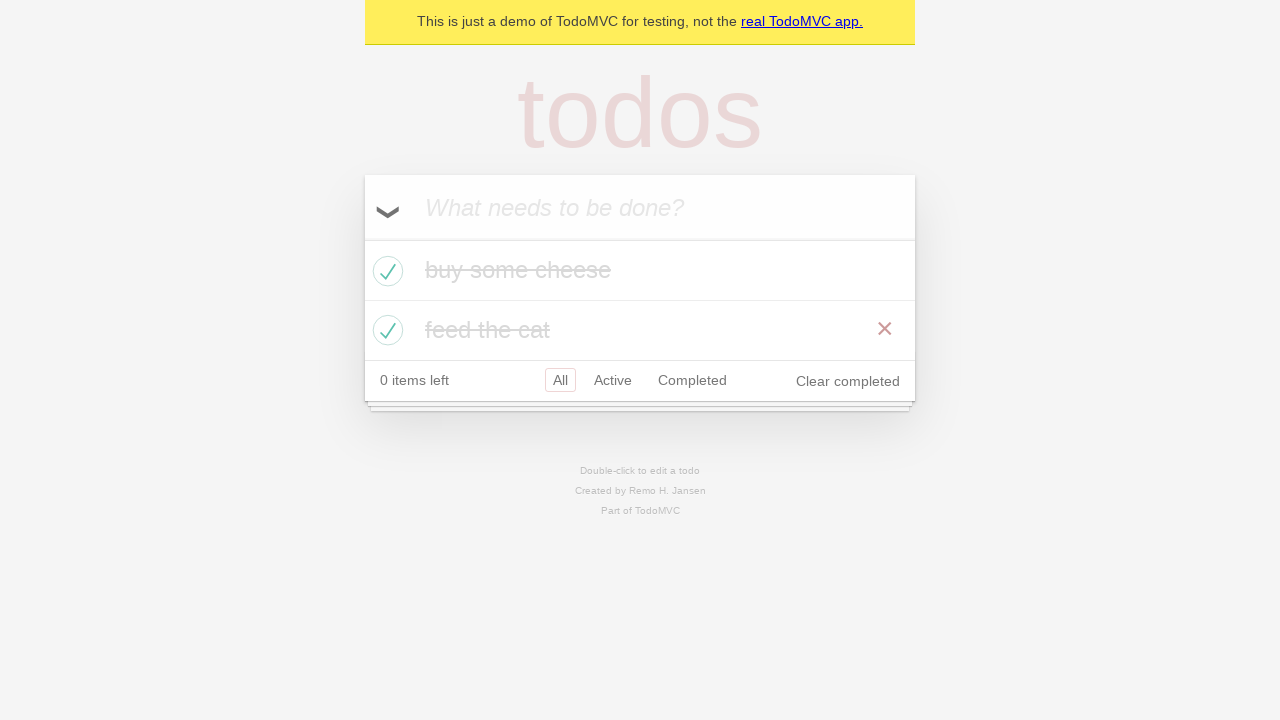